Tests JavaScript prompt alert functionality by clicking to trigger a prompt alert, entering text into it, and accepting the alert

Starting URL: https://demo.automationtesting.in/Alerts.html

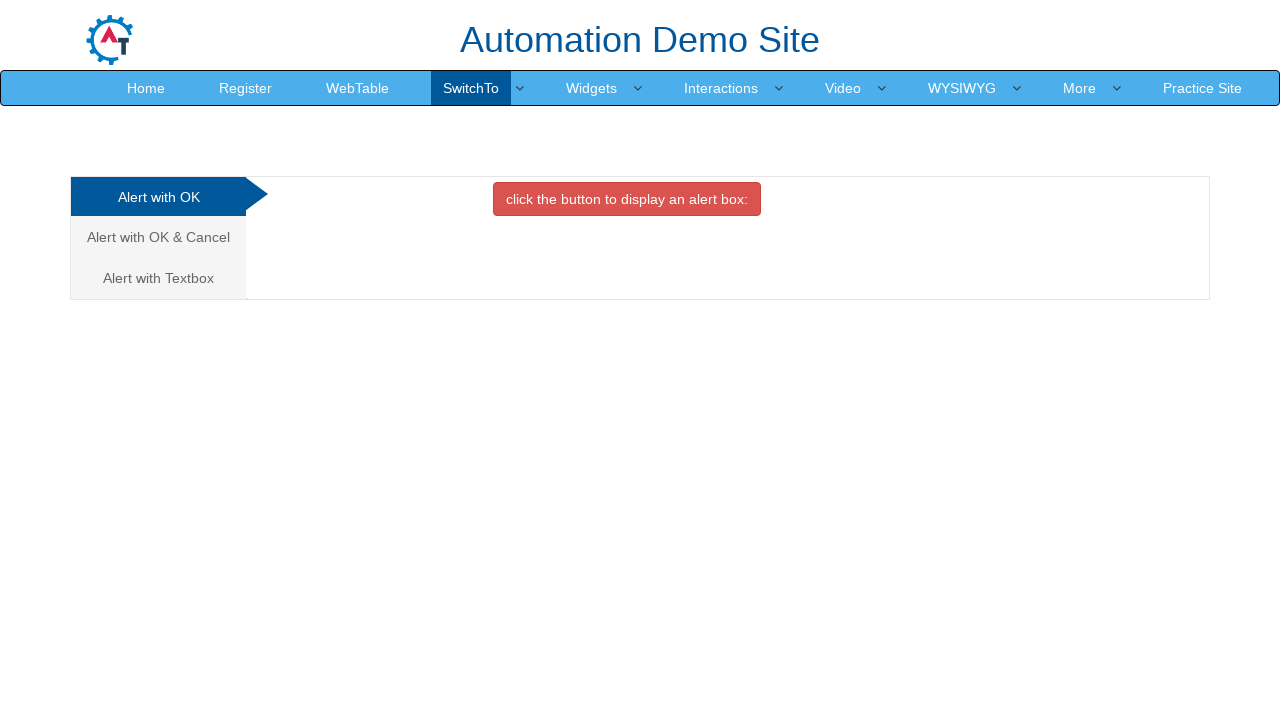

Clicked on the Textbox tab to switch to prompt alert section at (158, 278) on a[href='#Textbox']
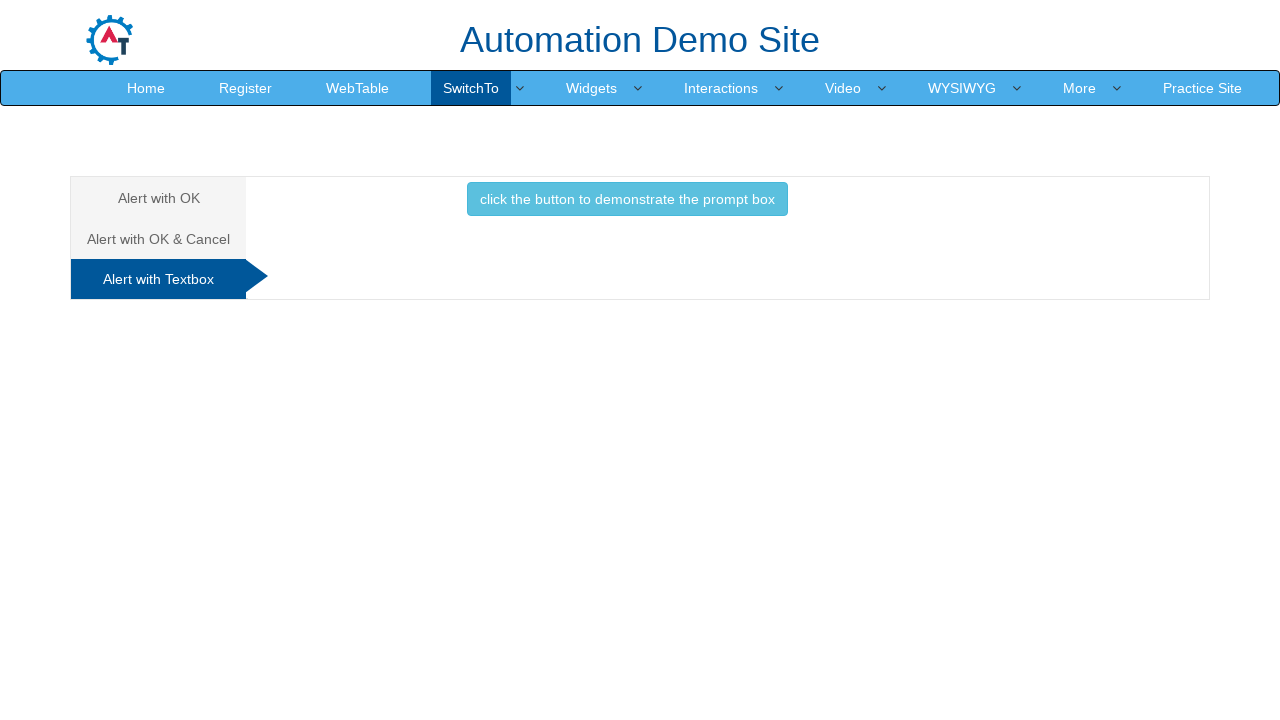

Clicked button to trigger the prompt alert at (627, 199) on button[onclick='promptbox()']
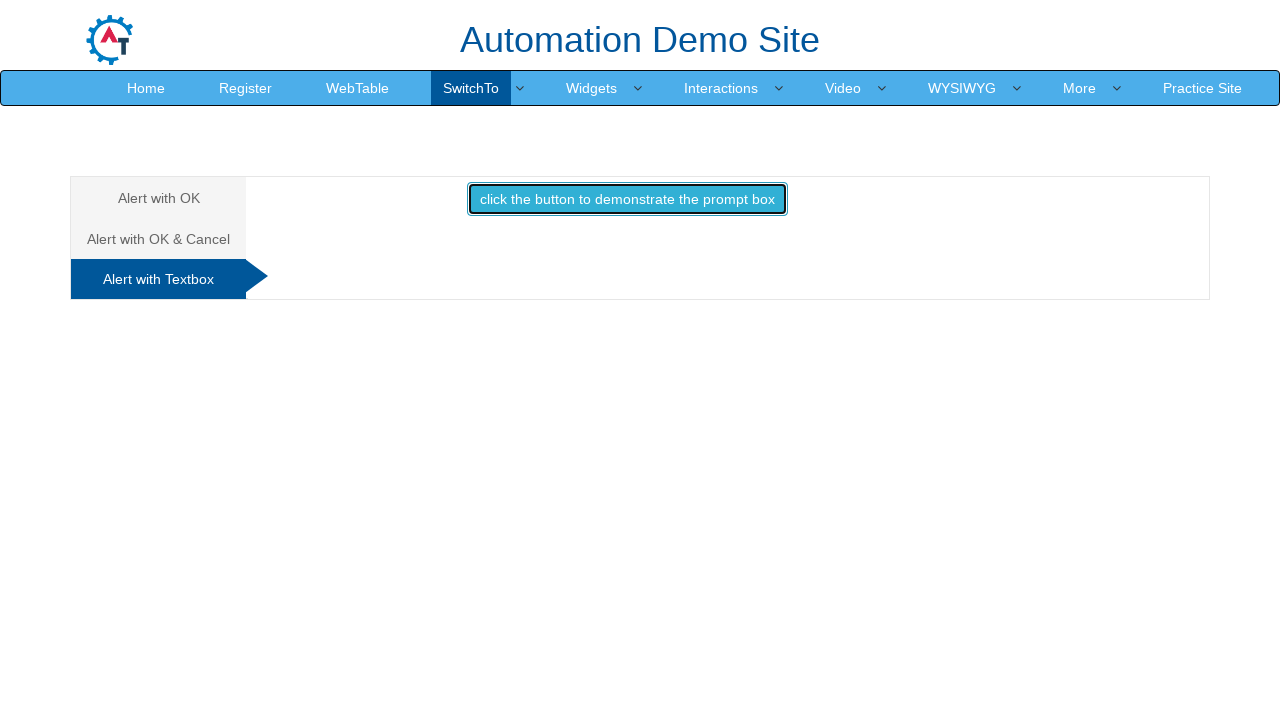

Set up dialog handler to accept prompt with text 'JohnDoe2024'
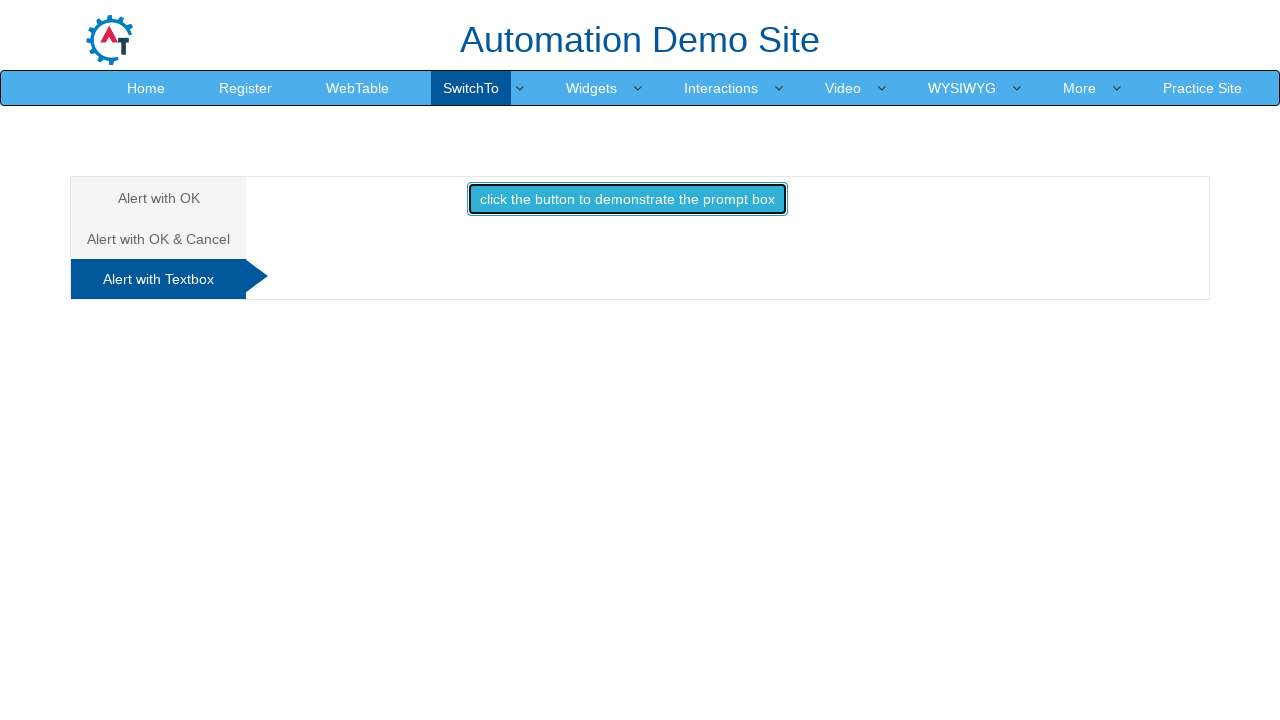

Clicked button again to trigger dialog with handler active at (627, 199) on button[onclick='promptbox()']
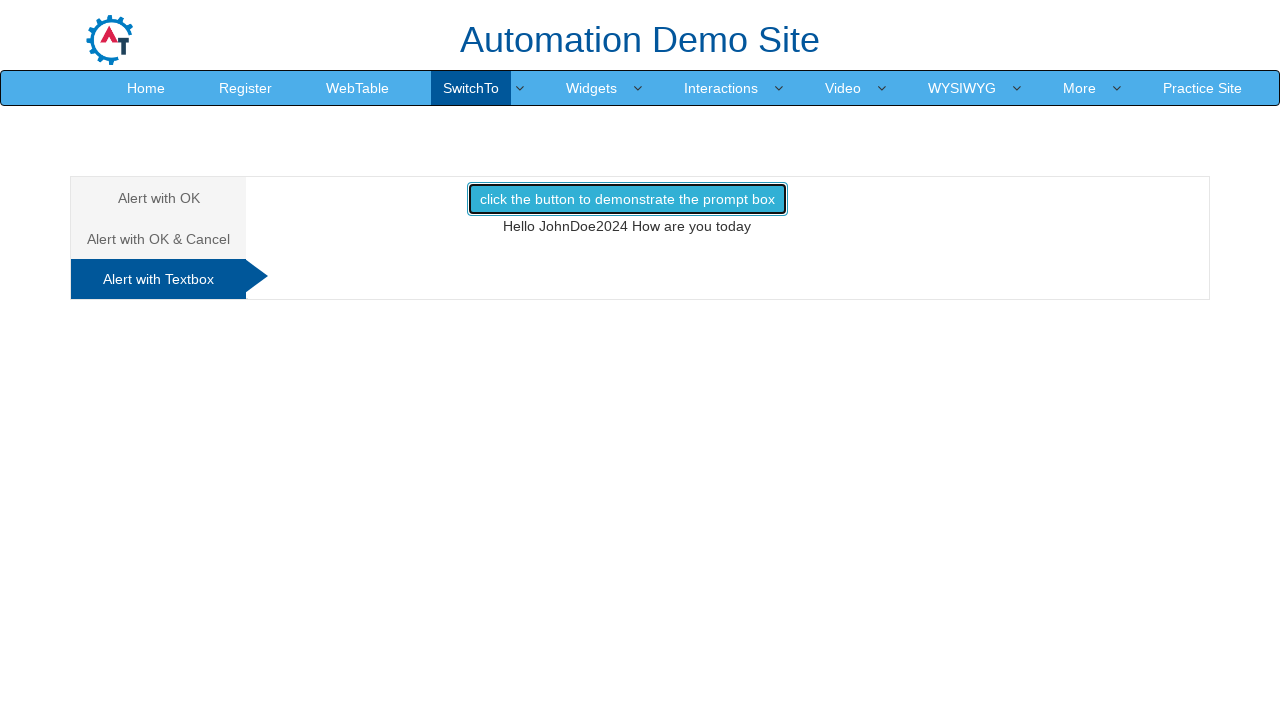

Waited for the page to process the alert response
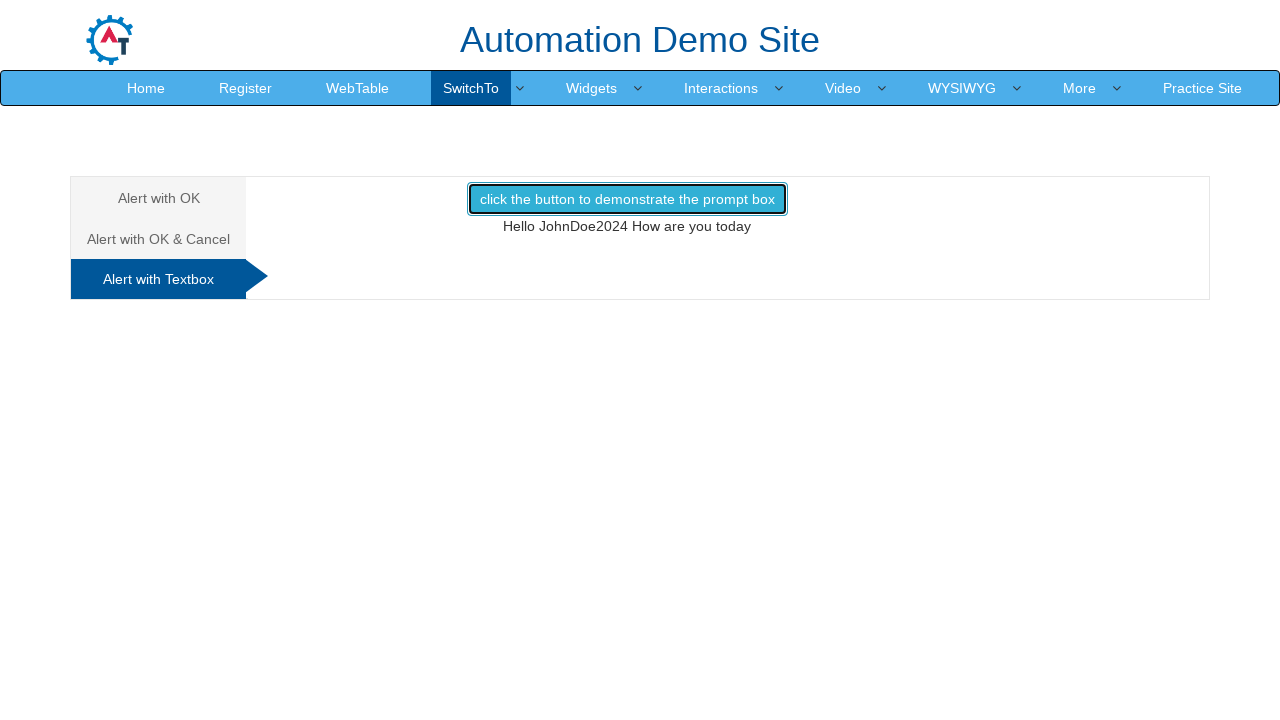

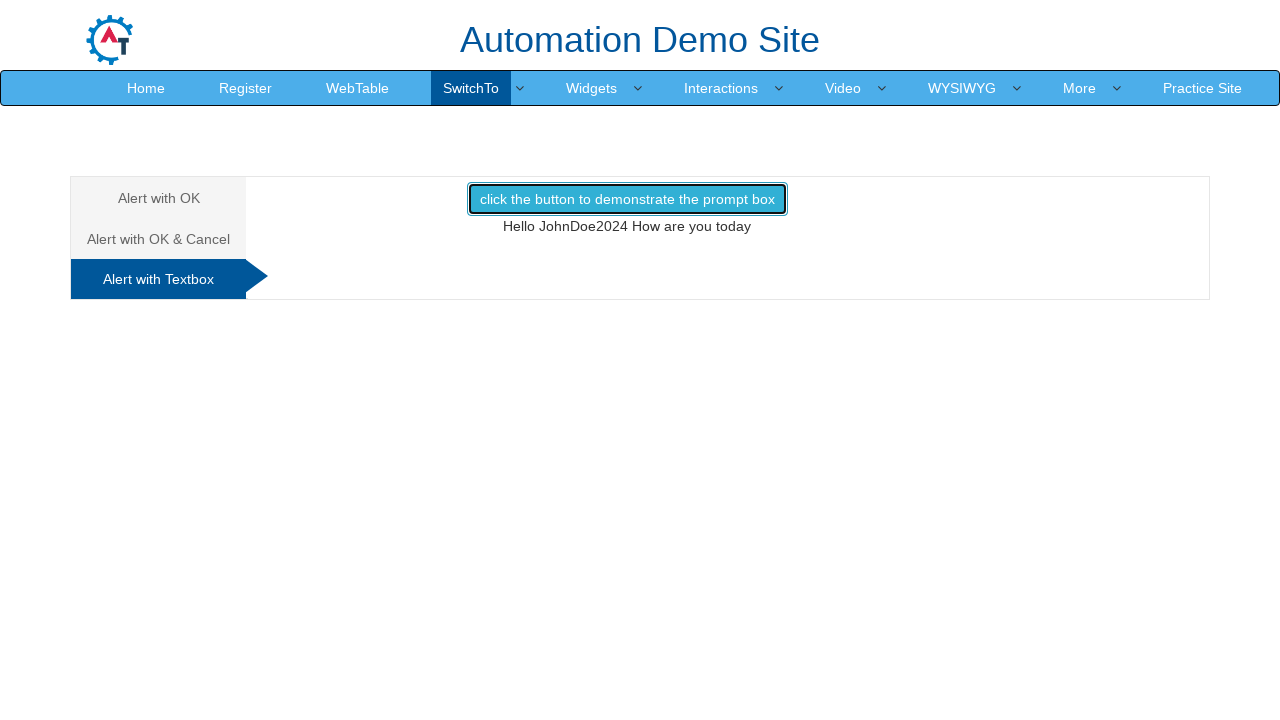